Tests that the current URL matches the expected OrangeHRM application URL

Starting URL: https://opensource-demo.orangehrmlive.com/web/index.php/auth/login

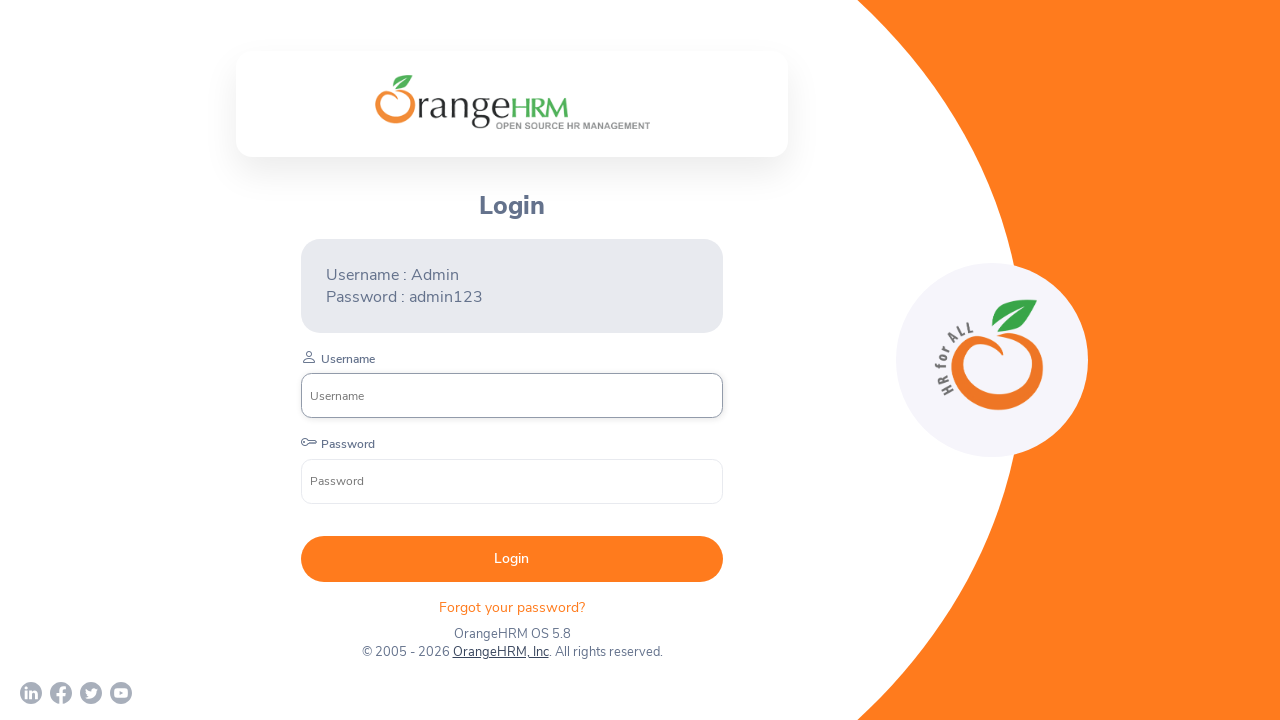

Waited for page to reach domcontentloaded state
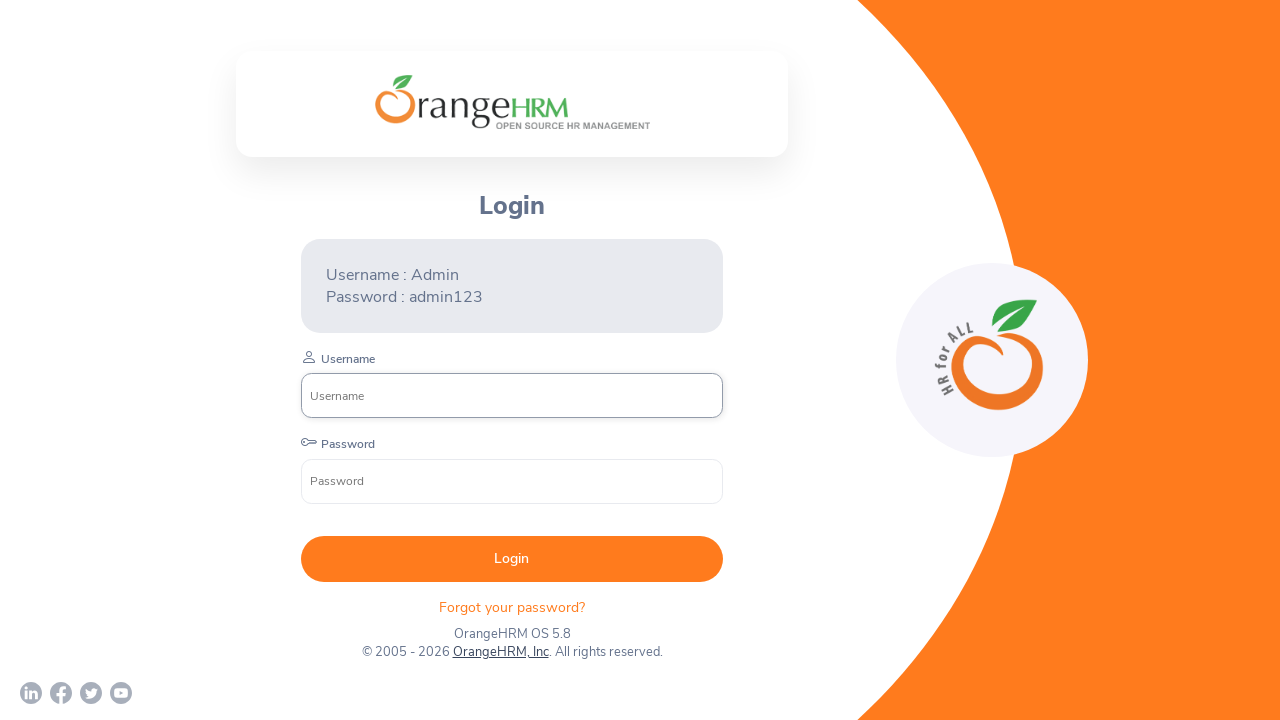

Retrieved current URL: https://opensource-demo.orangehrmlive.com/web/index.php/auth/login
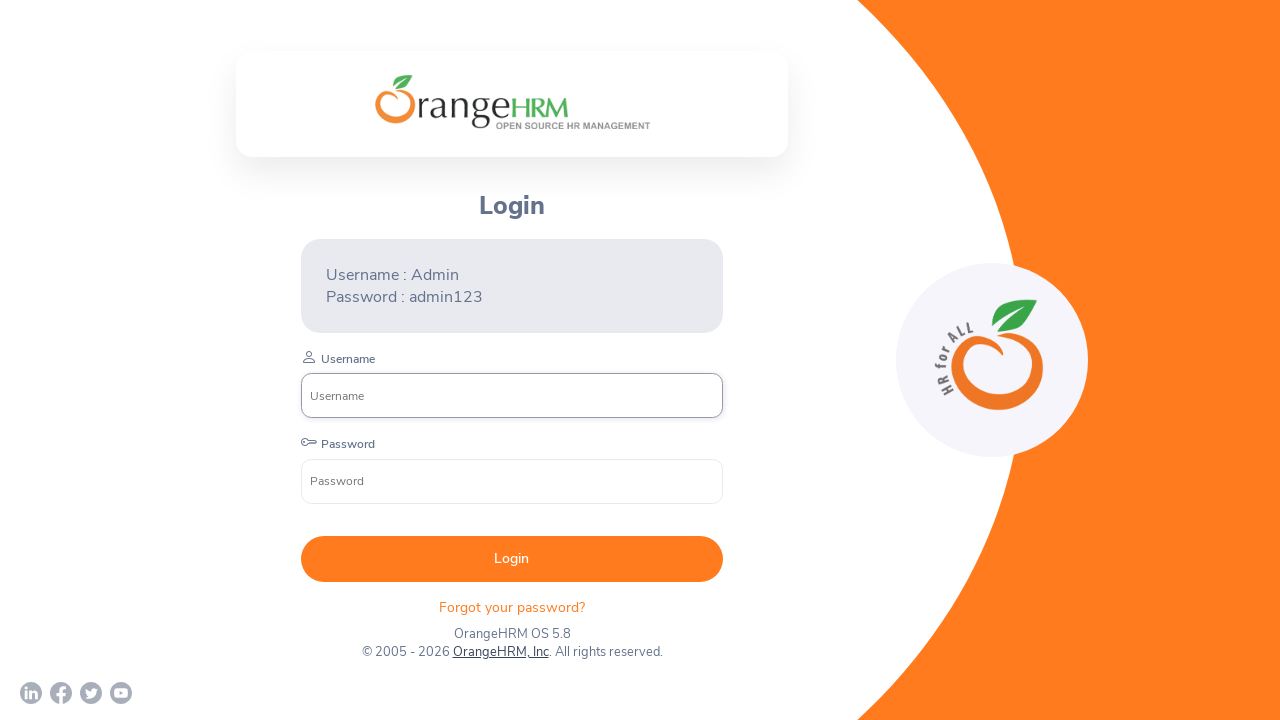

Verified that current URL contains the OrangeHRM domain
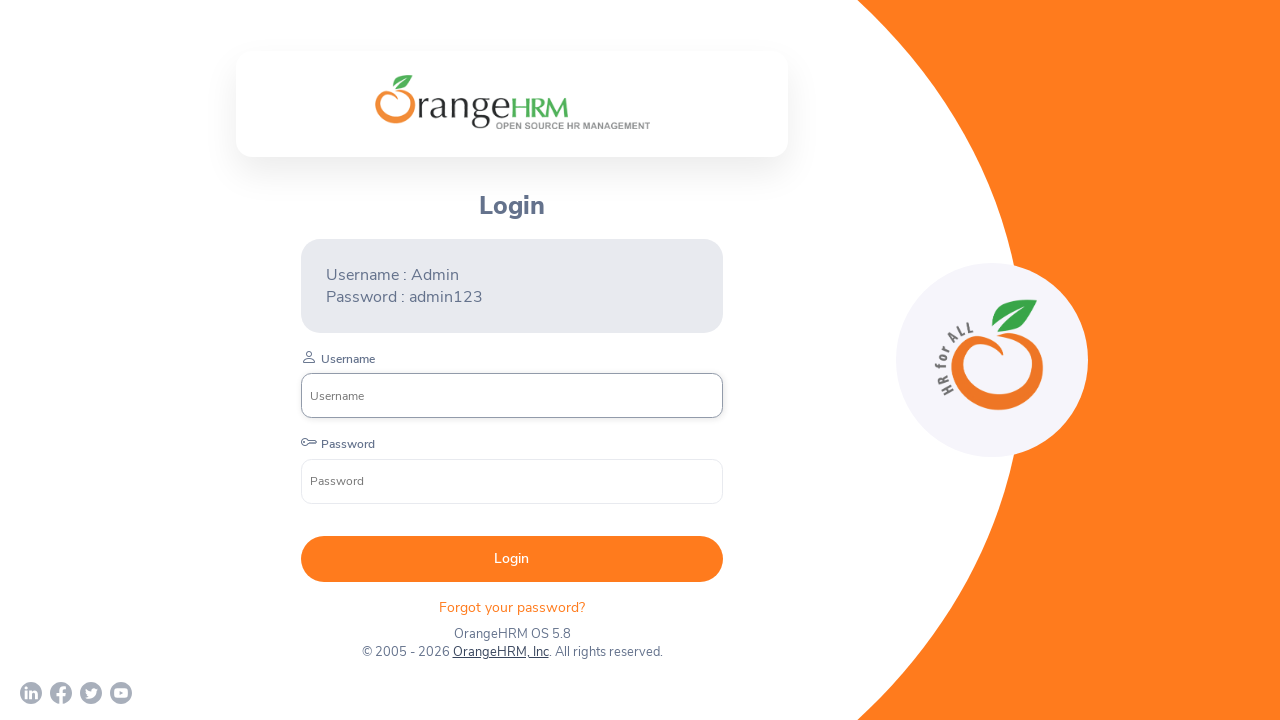

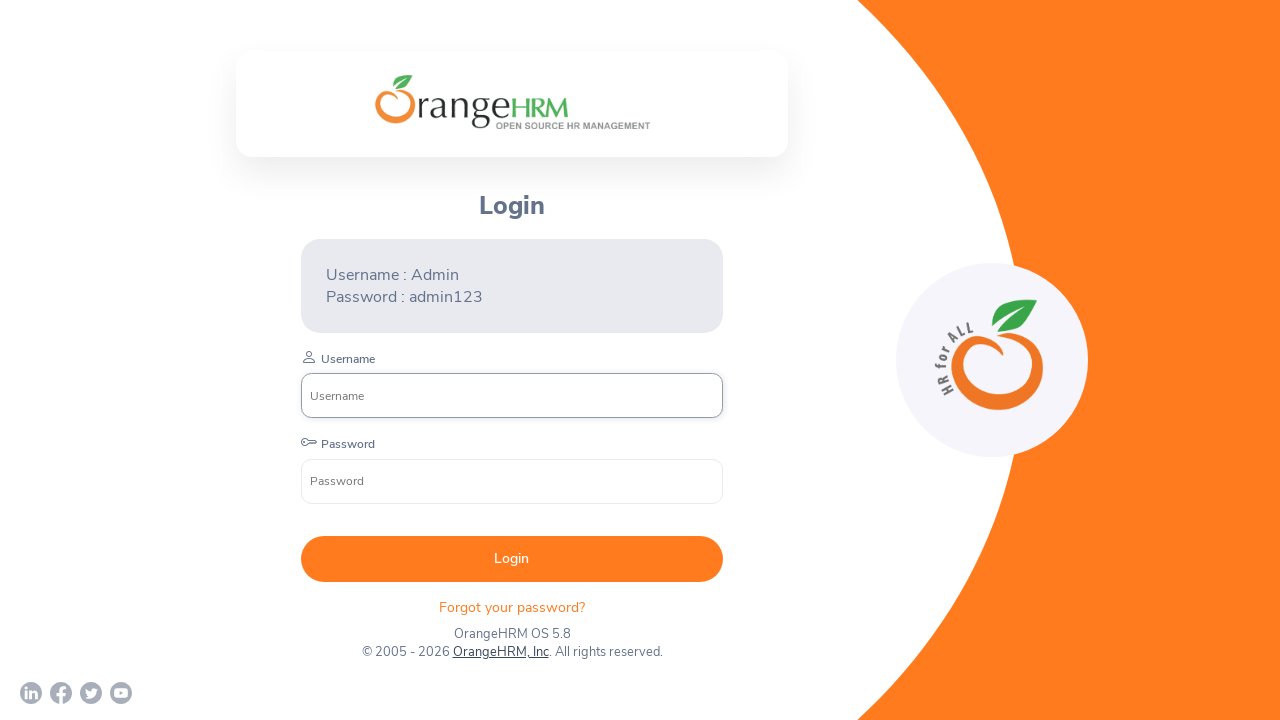